Tests JavaScript prompt alert functionality by clicking the prompt button, entering text into the prompt, and accepting it

Starting URL: https://the-internet.herokuapp.com/javascript_alerts

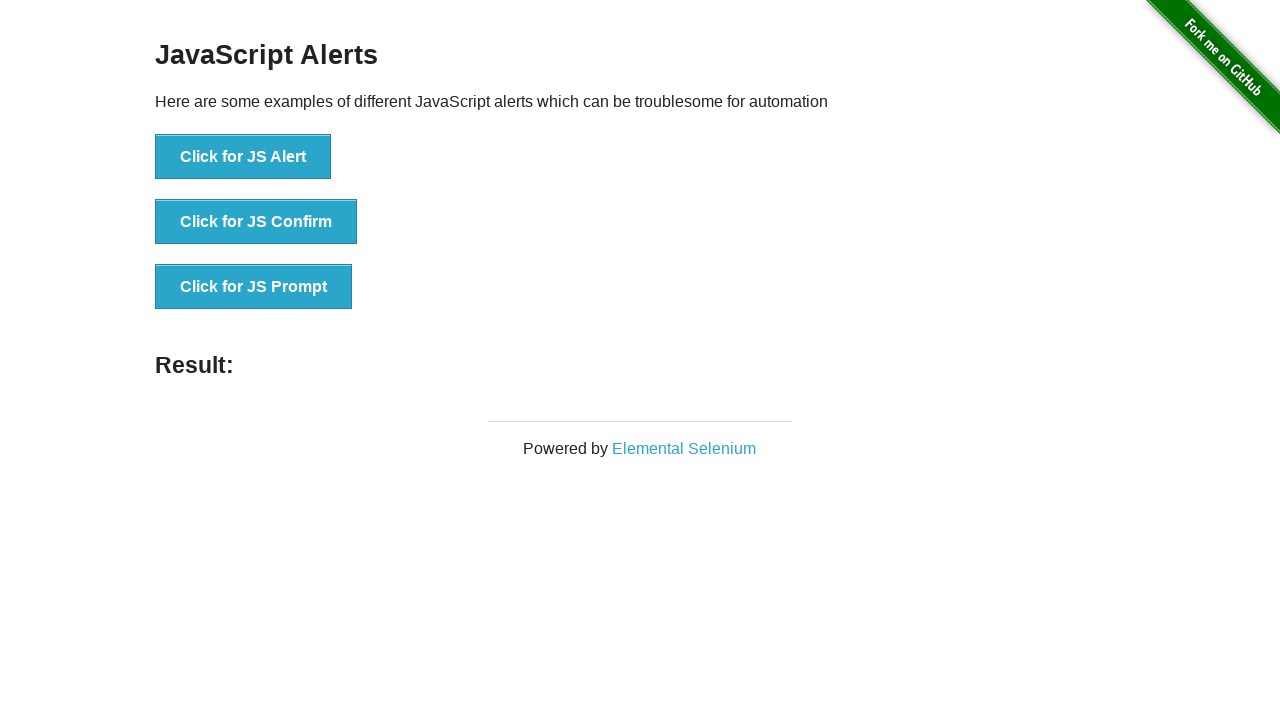

Clicked the 'Click for JS Prompt' button at (254, 287) on xpath=//button[contains(text(),'Click for JS Prompt')]
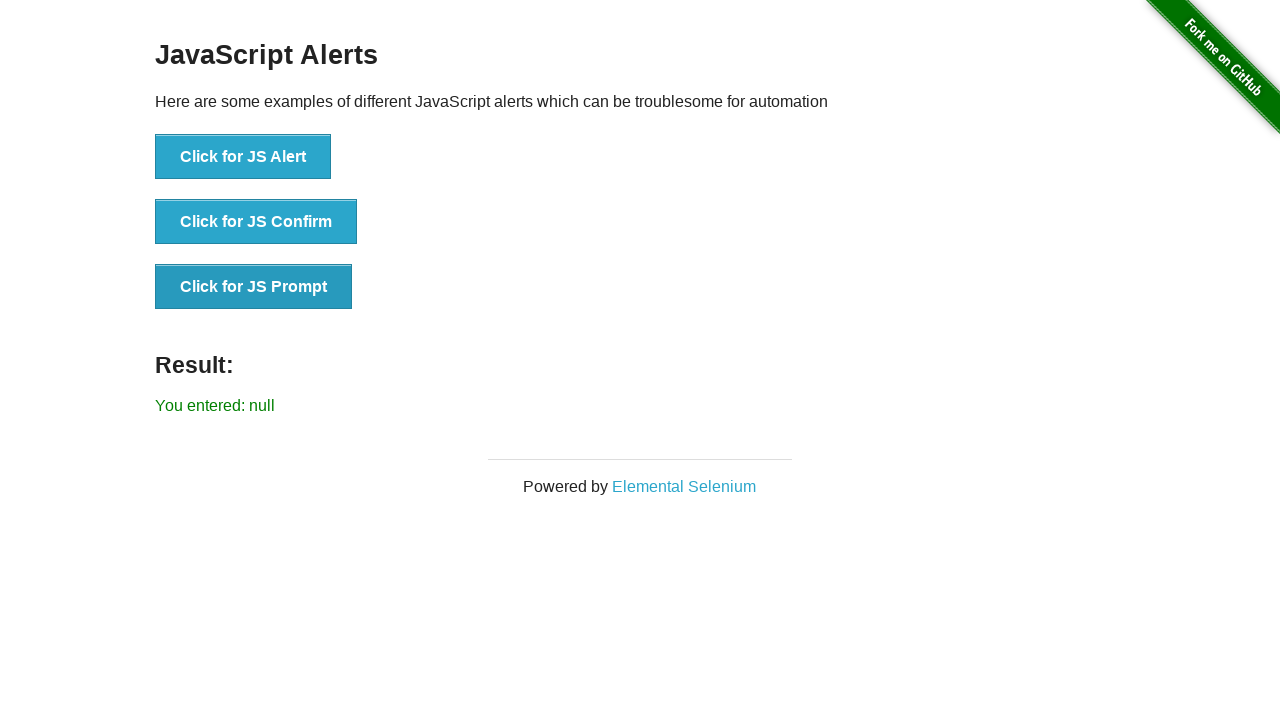

Set up dialog handler to accept prompt with text 'Abhishek Vijay Mujumdar'
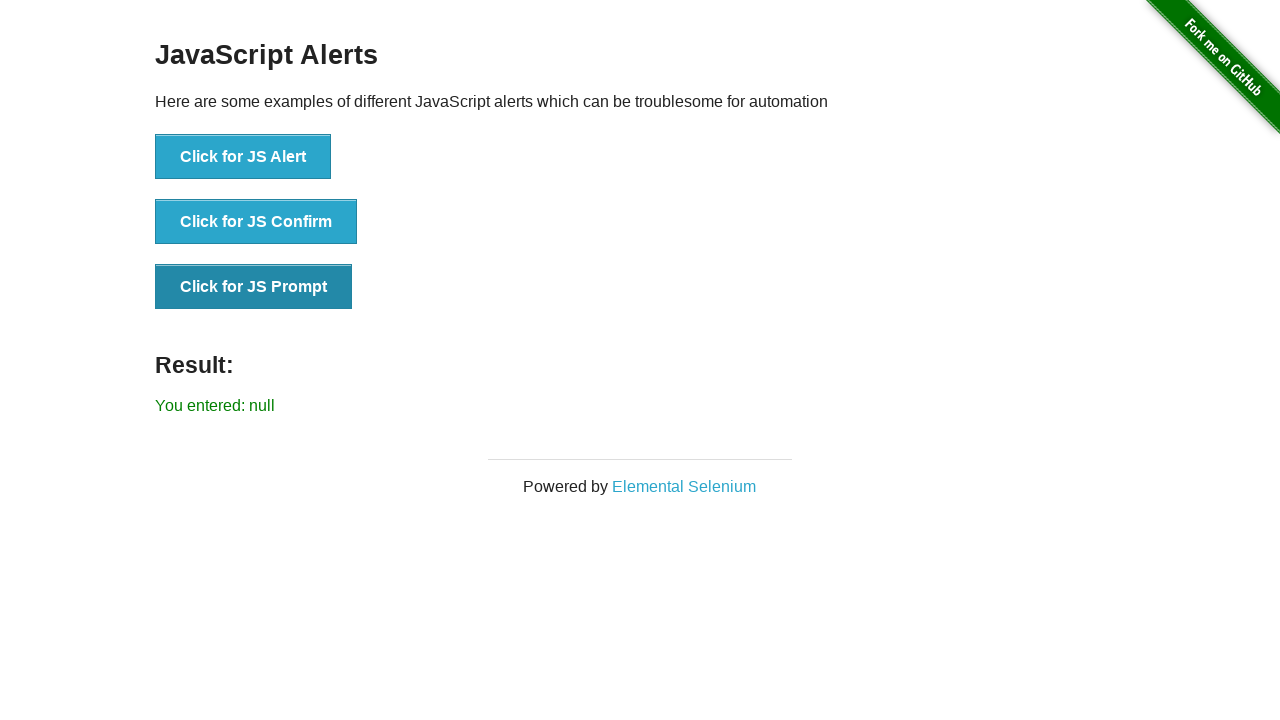

Waited 1000ms for result to be displayed
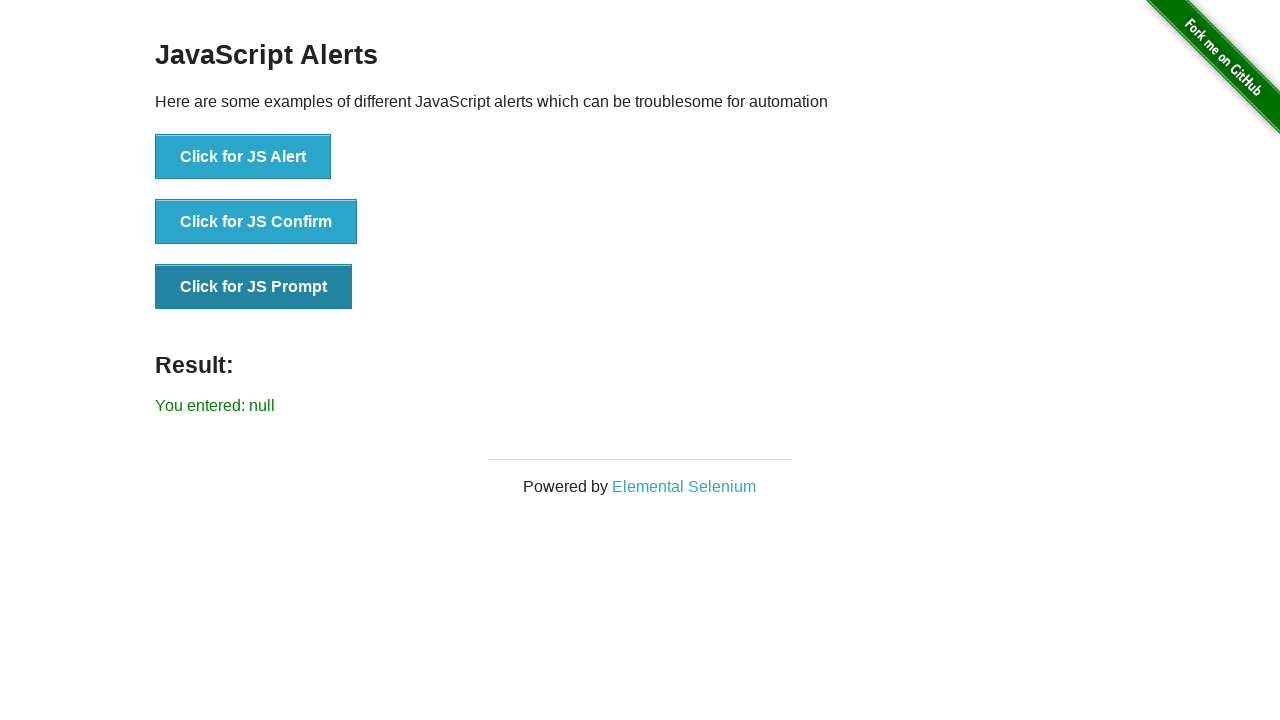

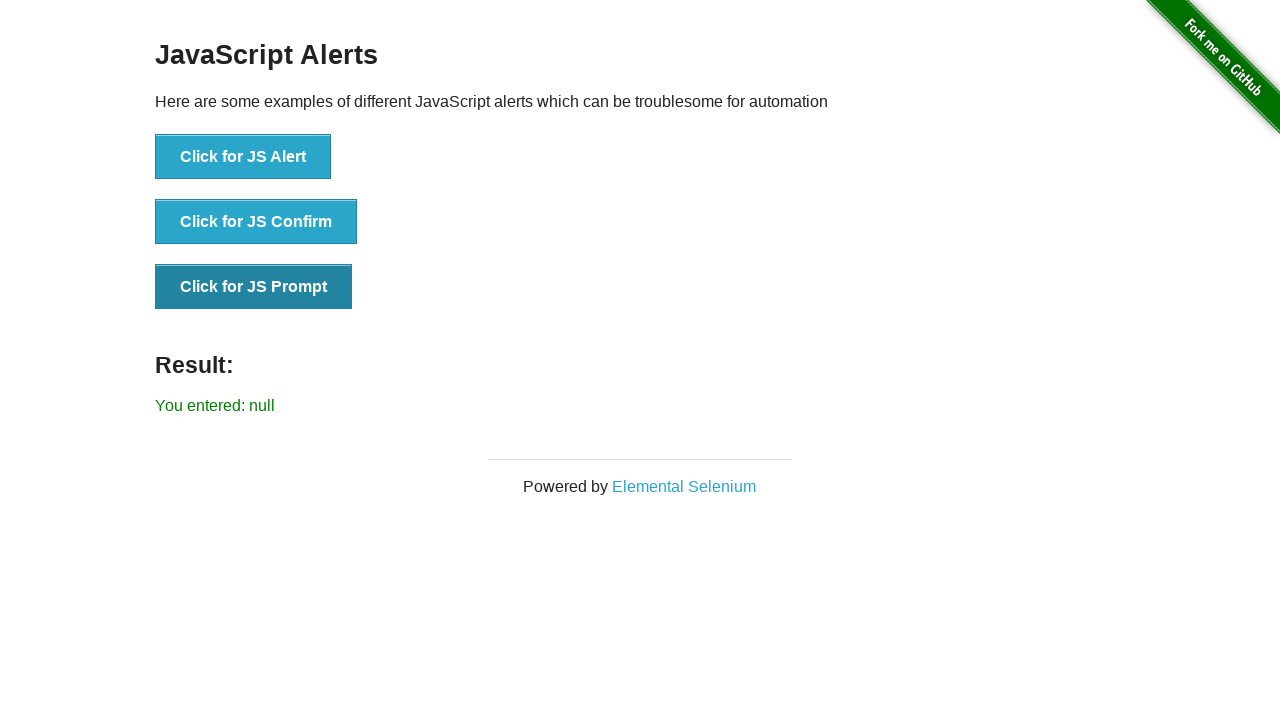